Tests navigation through Elements section to Links page, clicks a simple link that opens in a new tab, and verifies the new tab URL

Starting URL: https://demoqa.com/

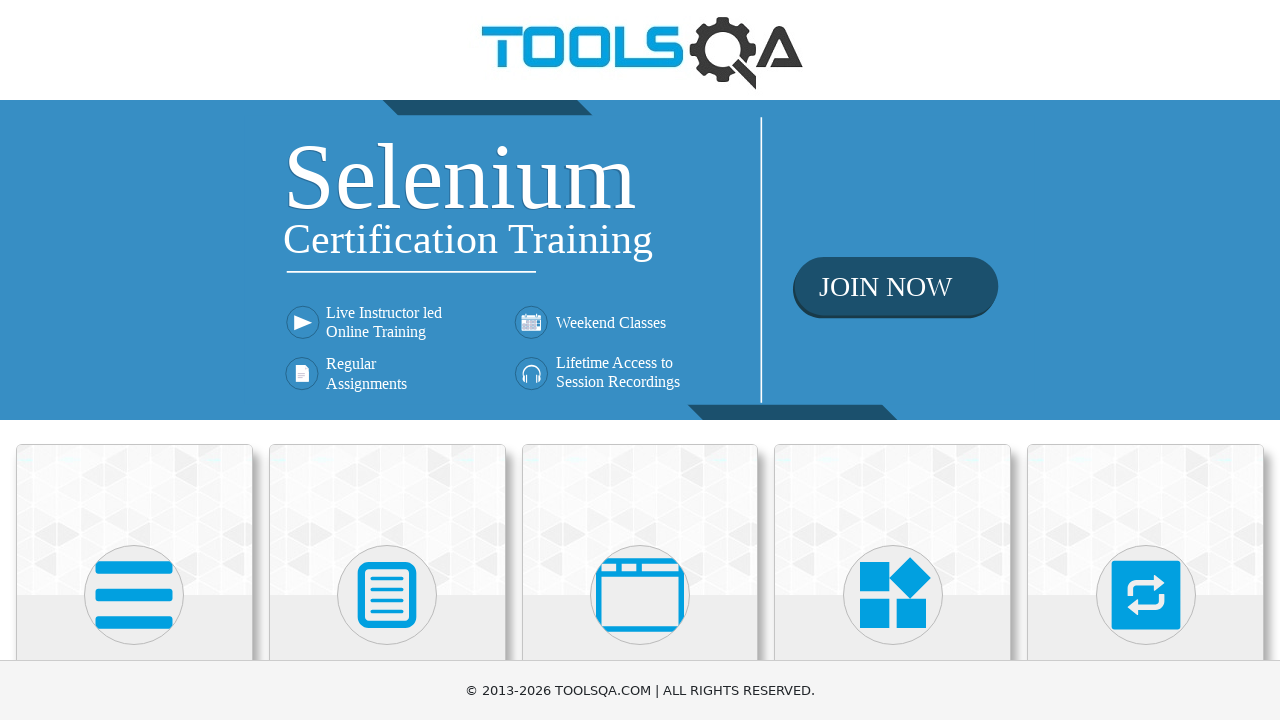

Clicked on Elements section at (134, 360) on xpath=//h5[text()='Elements']
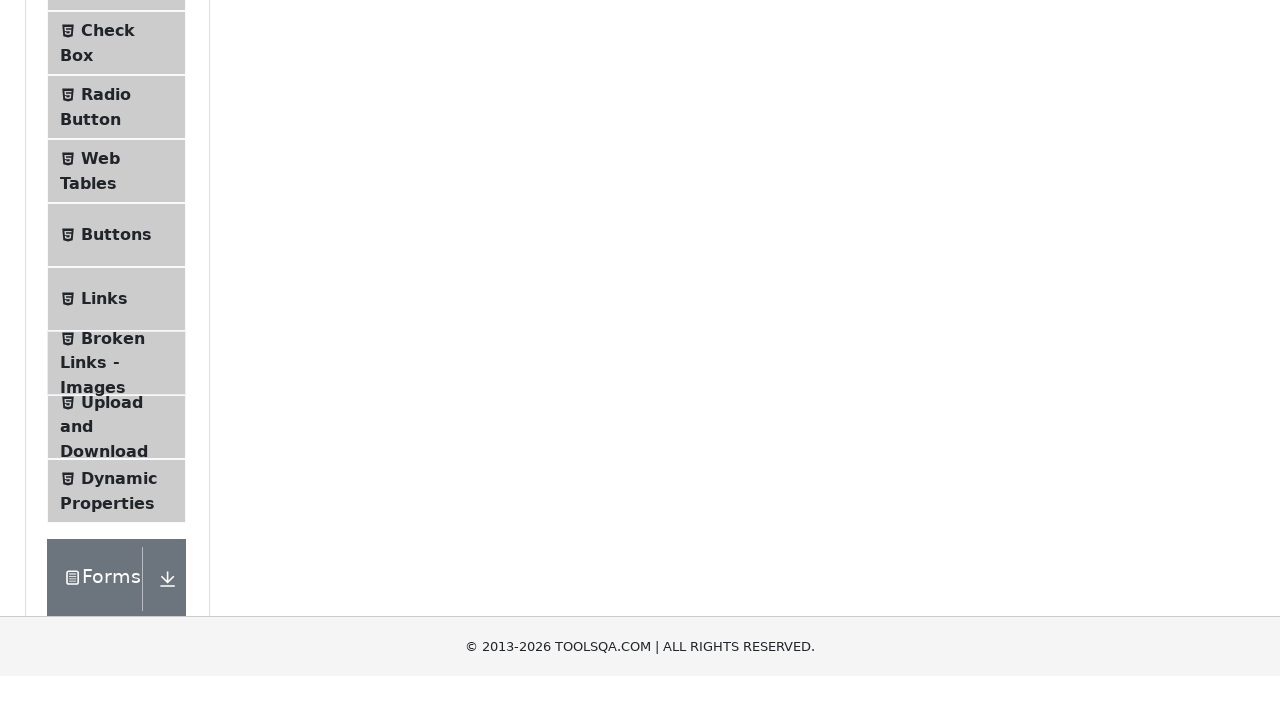

Clicked on Links menu item at (104, 581) on xpath=//*[text()='Links']
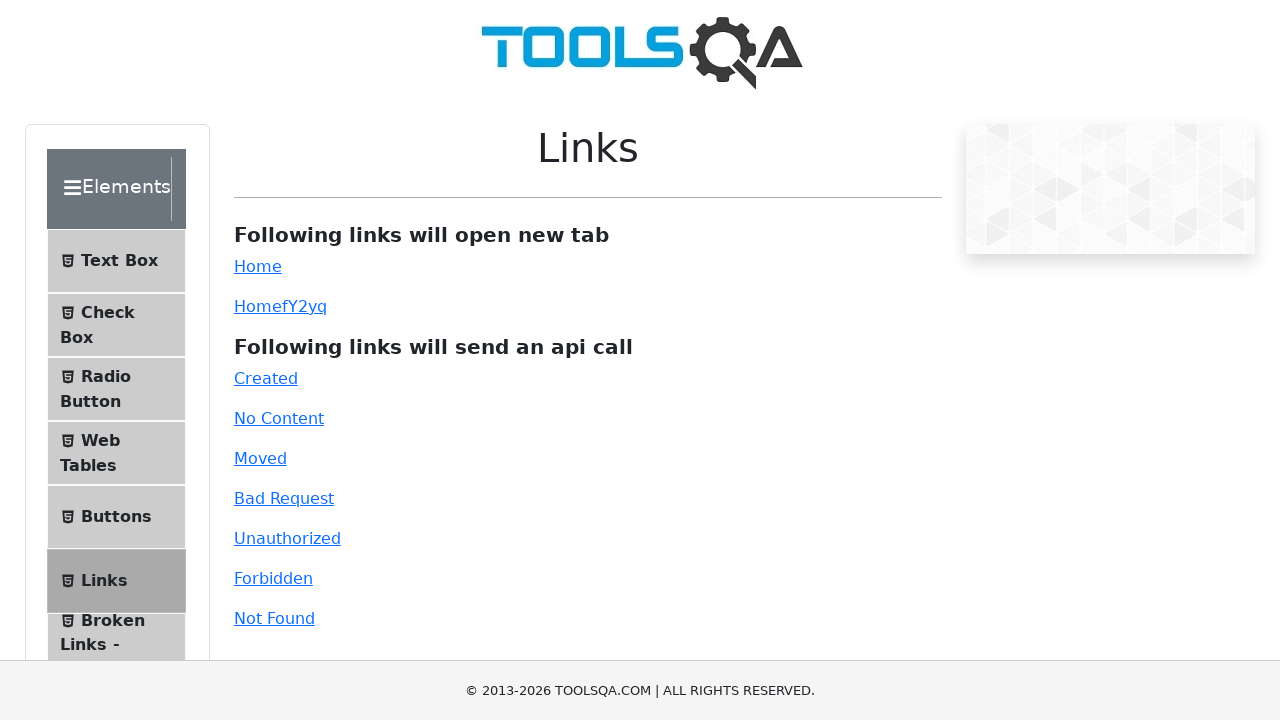

Clicked on simple link that opens in new tab at (258, 266) on xpath=//*[@id='simpleLink']
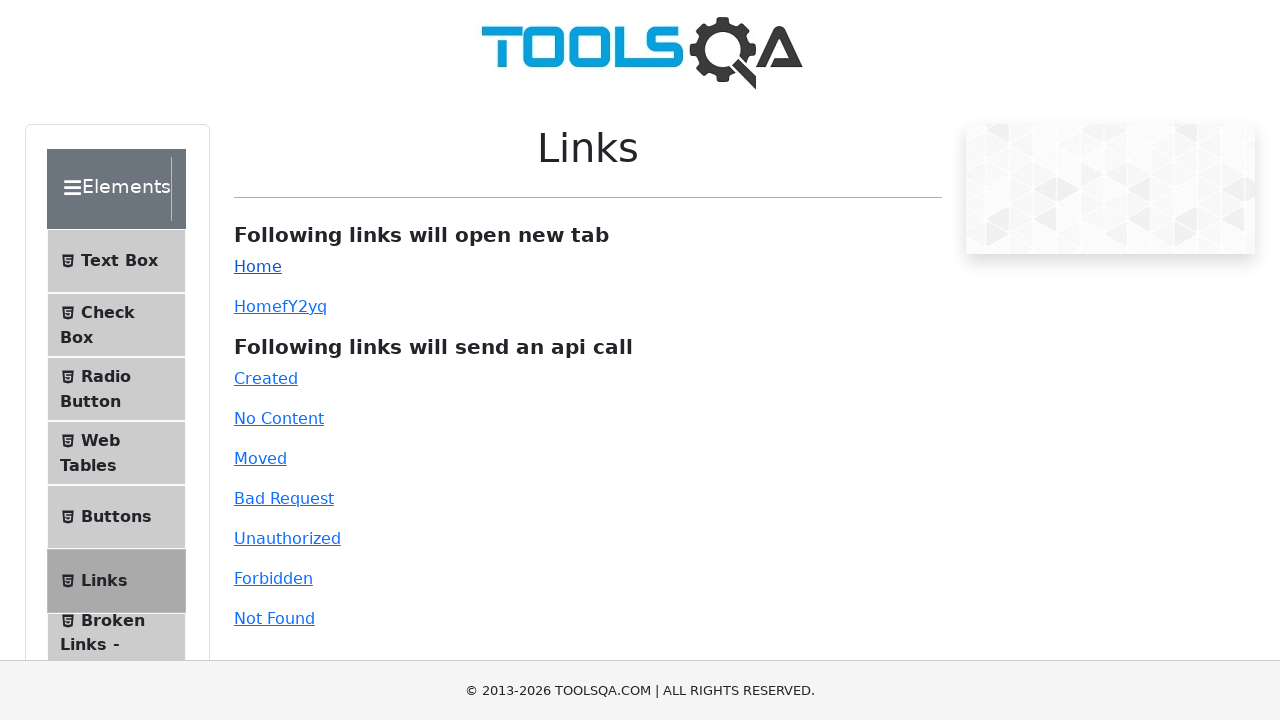

New tab opened and page object captured
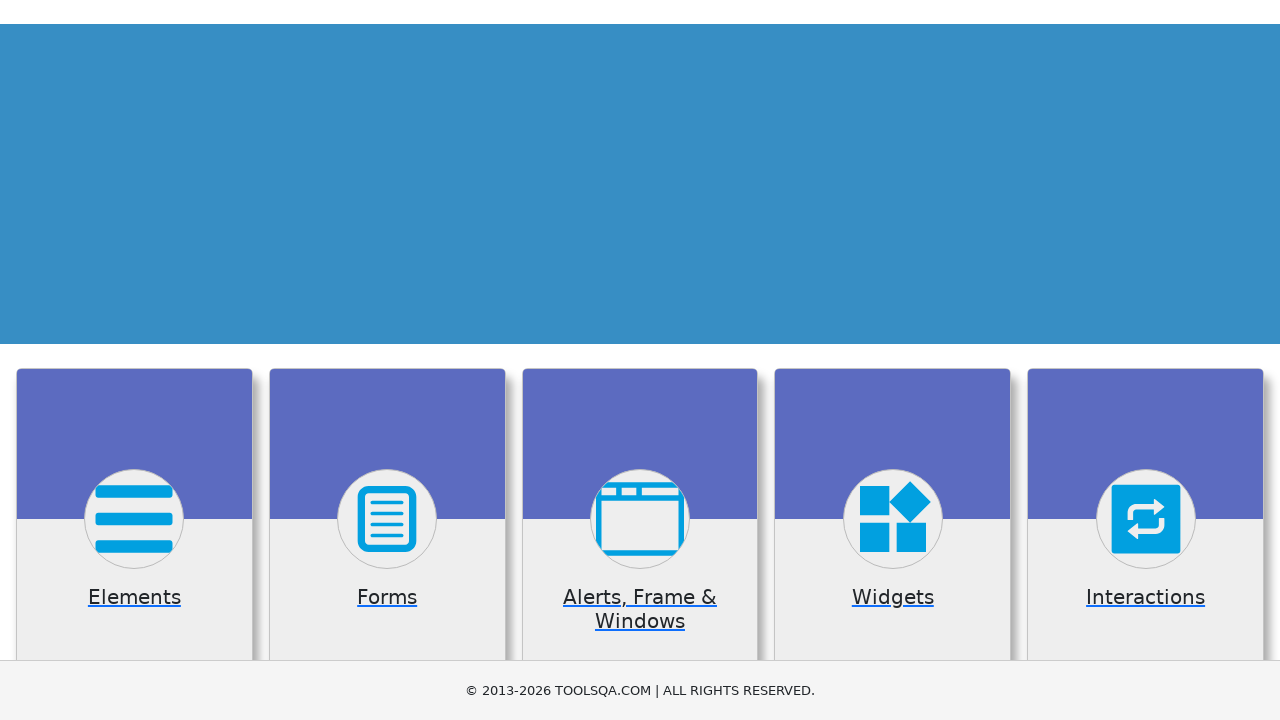

Verified new tab URL is https://demoqa.com/
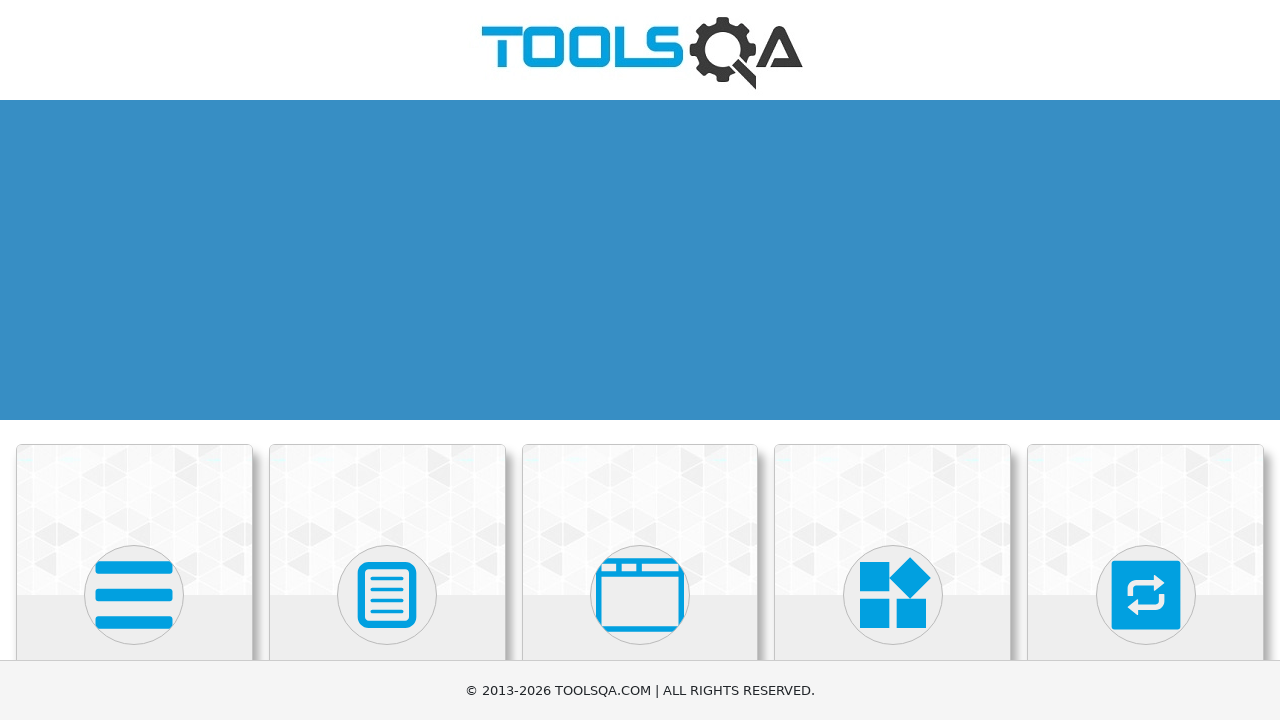

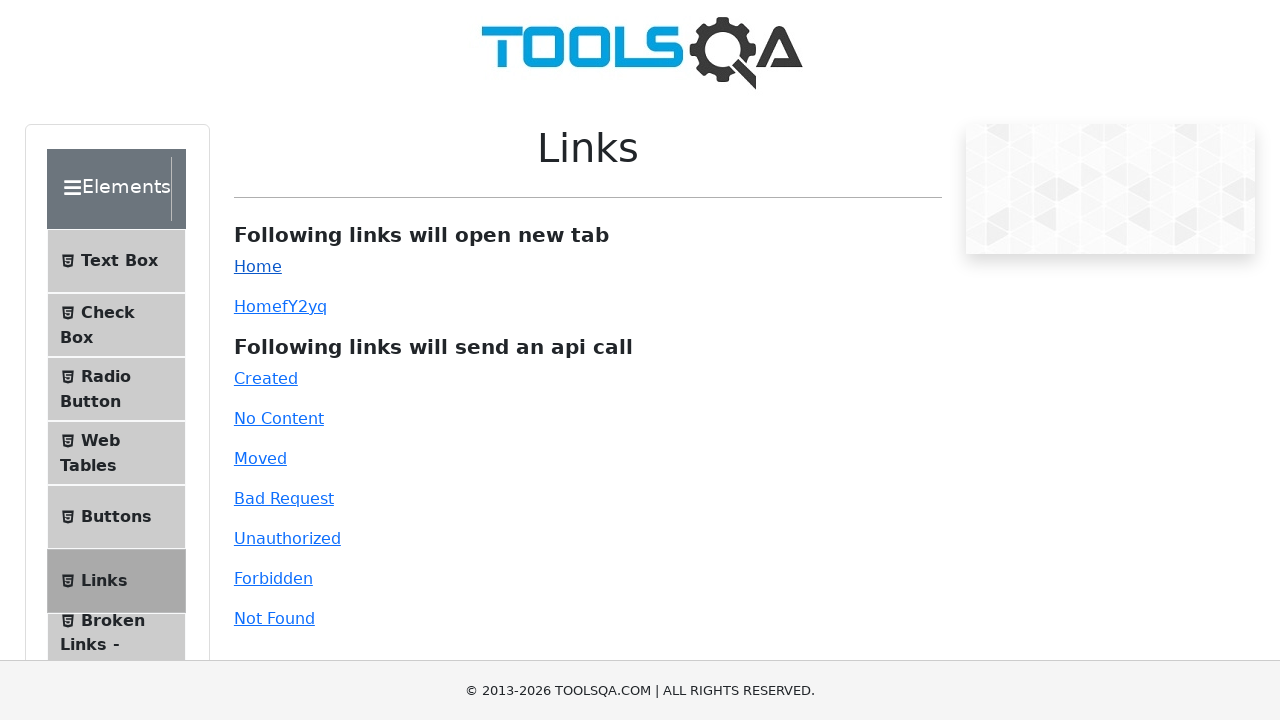